Navigates to Nav Canada aviation data pages including RVR (Runway Visual Range) for CYXE airport, GFA (Graphical Area Forecast) image, and METAR weather reports for northern and southern routes.

Starting URL: https://atm.navcanada.ca/atm/iwv/CYXE

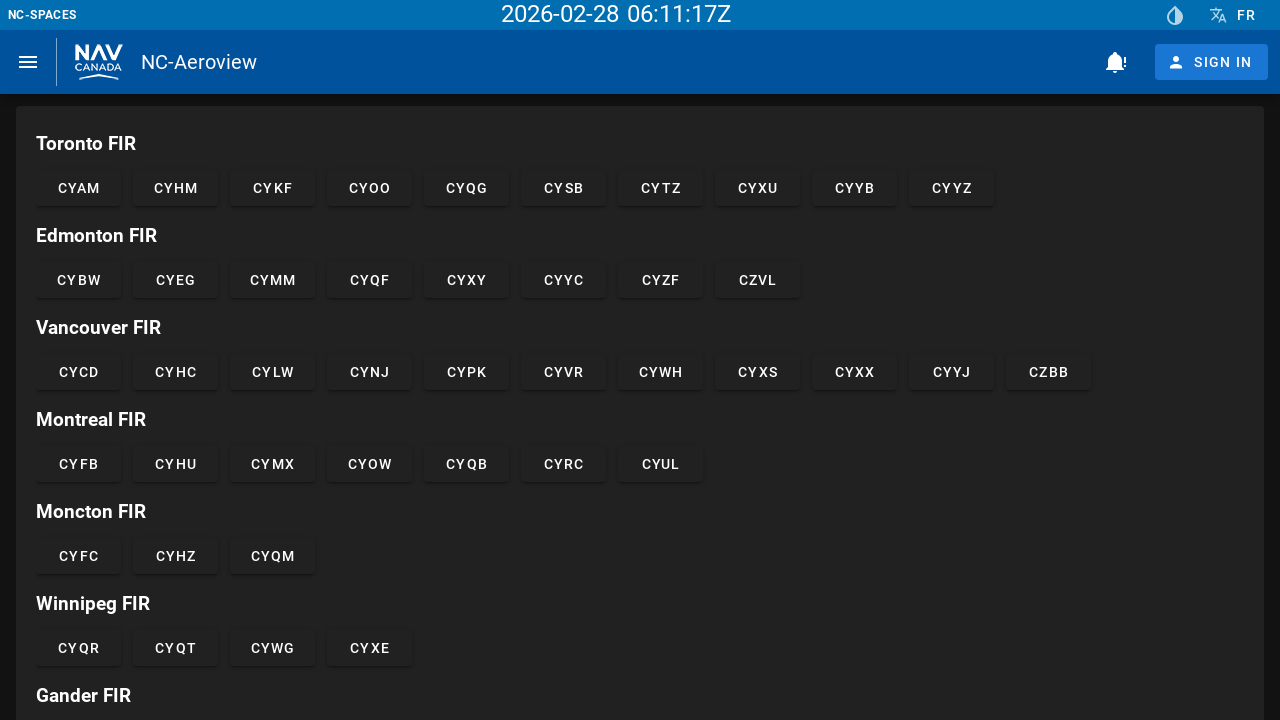

RVR page for CYXE airport loaded
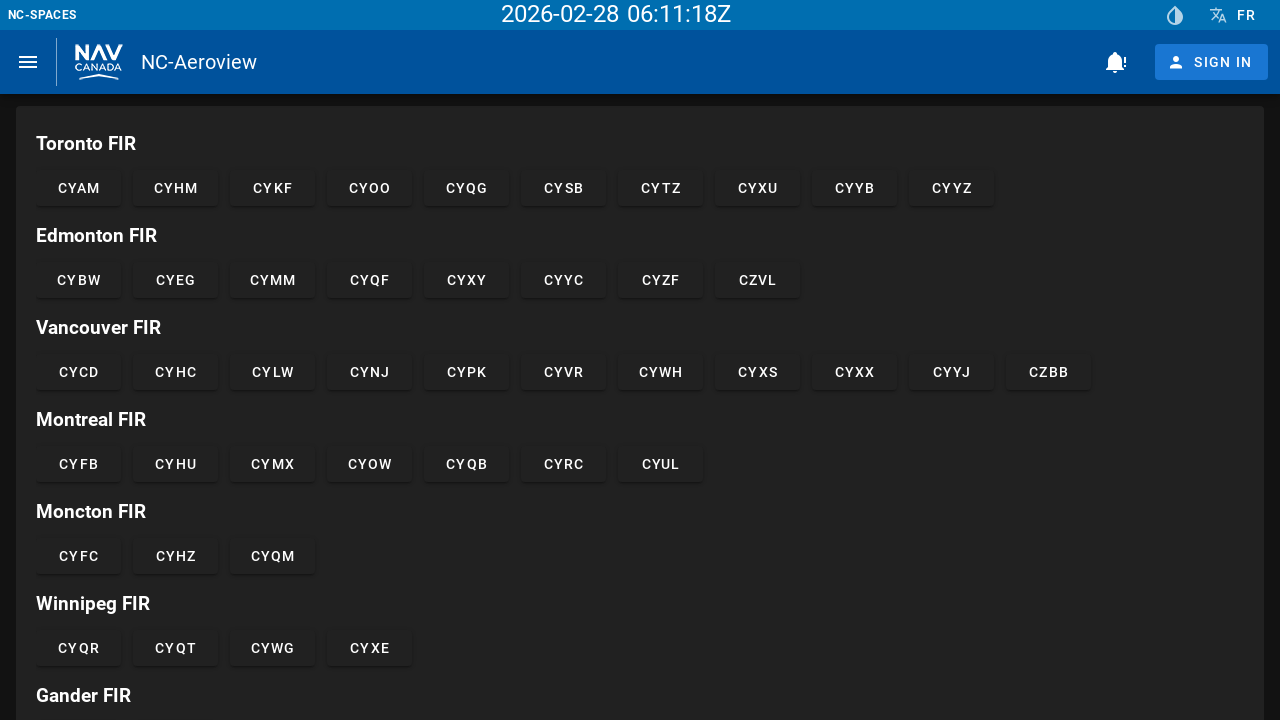

Navigated to GFA (Graphical Area Forecast) image
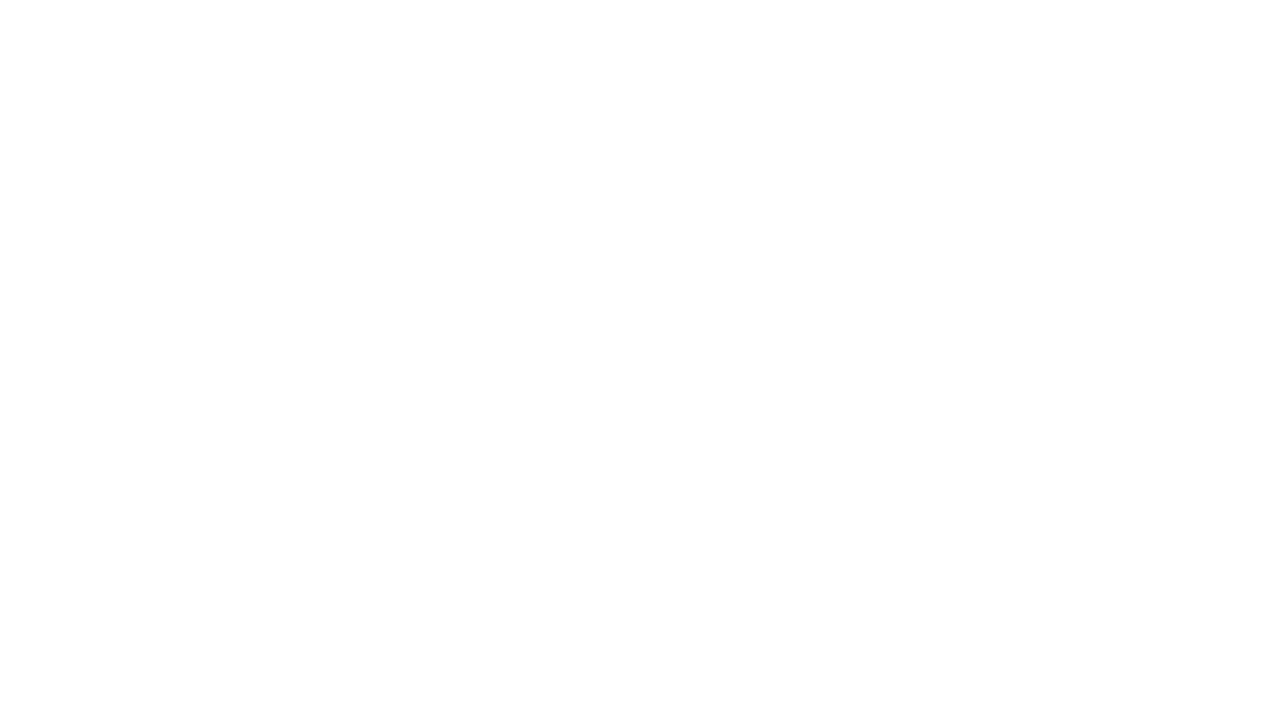

GFA image loaded
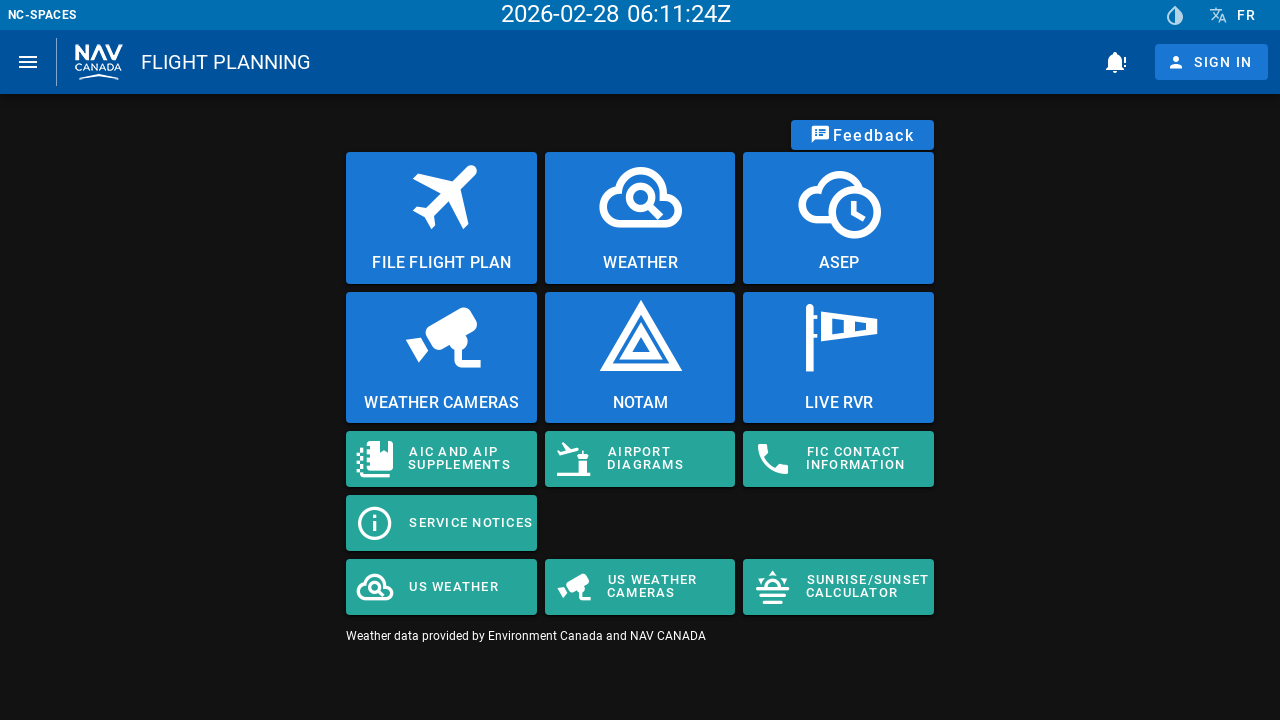

Navigated to South METAR route briefing (CYXE to CYQR via CYYN)
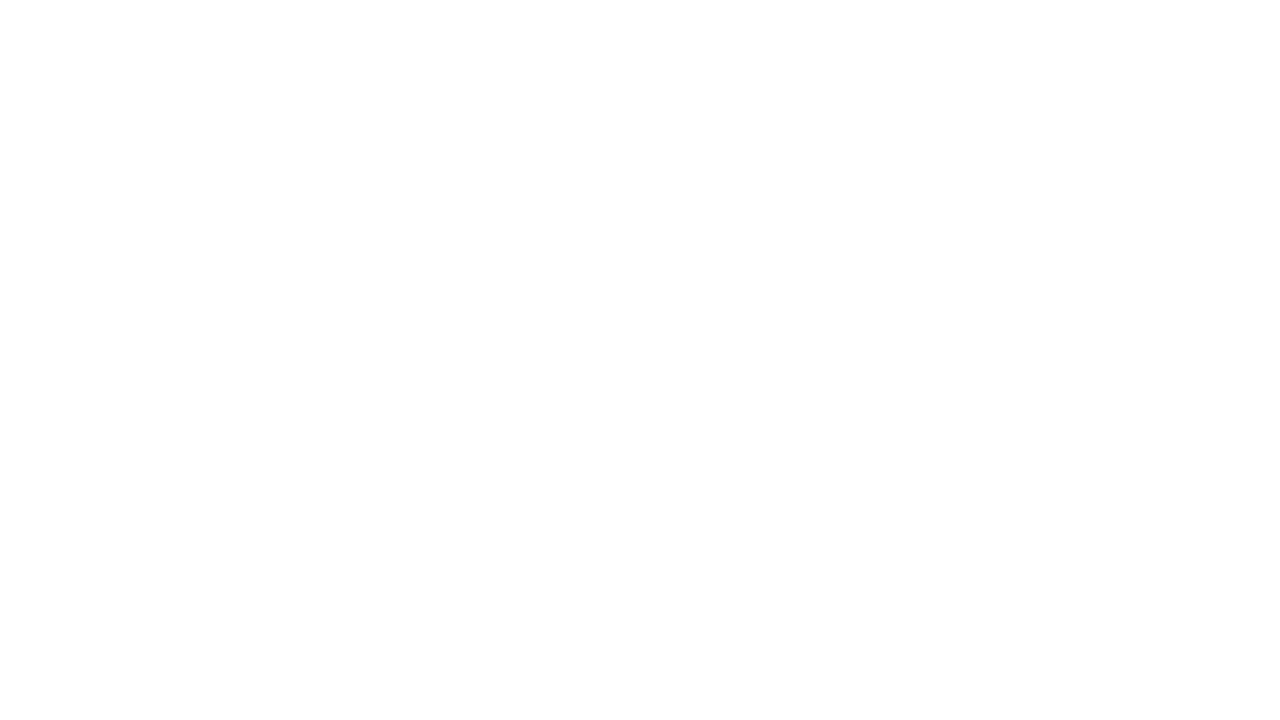

South METAR route briefing loaded
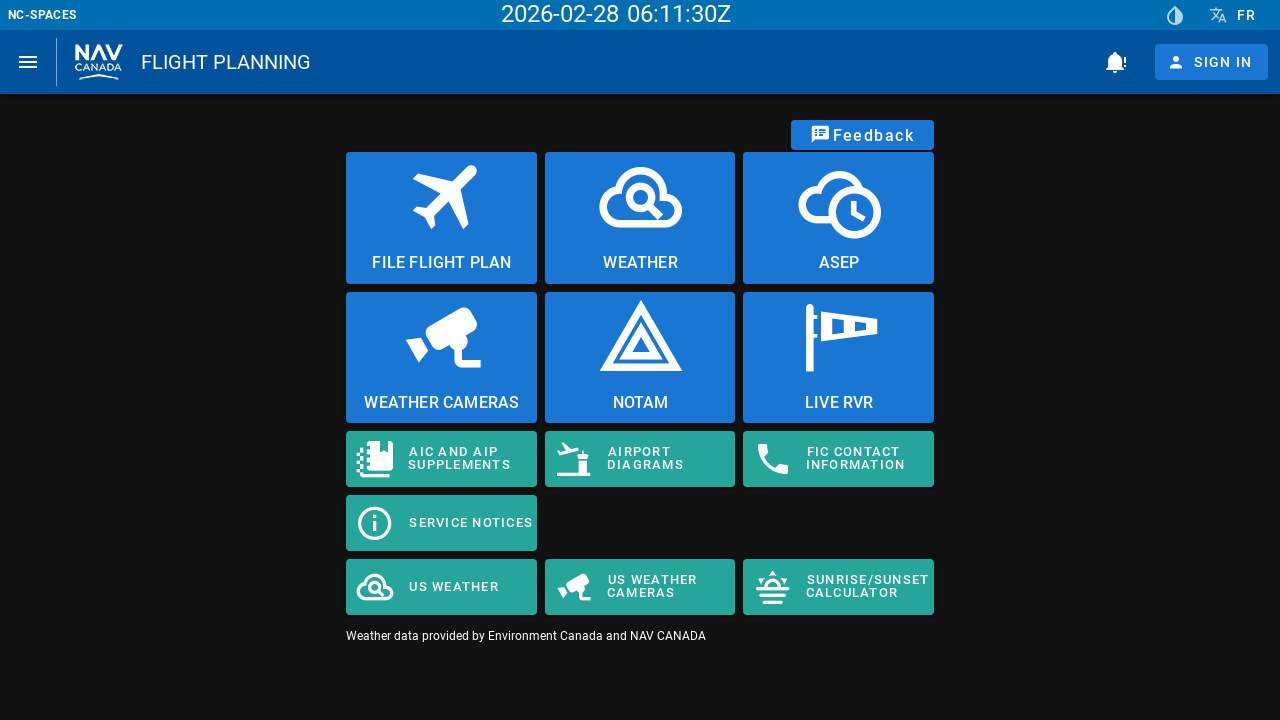

Navigated to North METAR route briefing (CYXE to CYQW via CYLL)
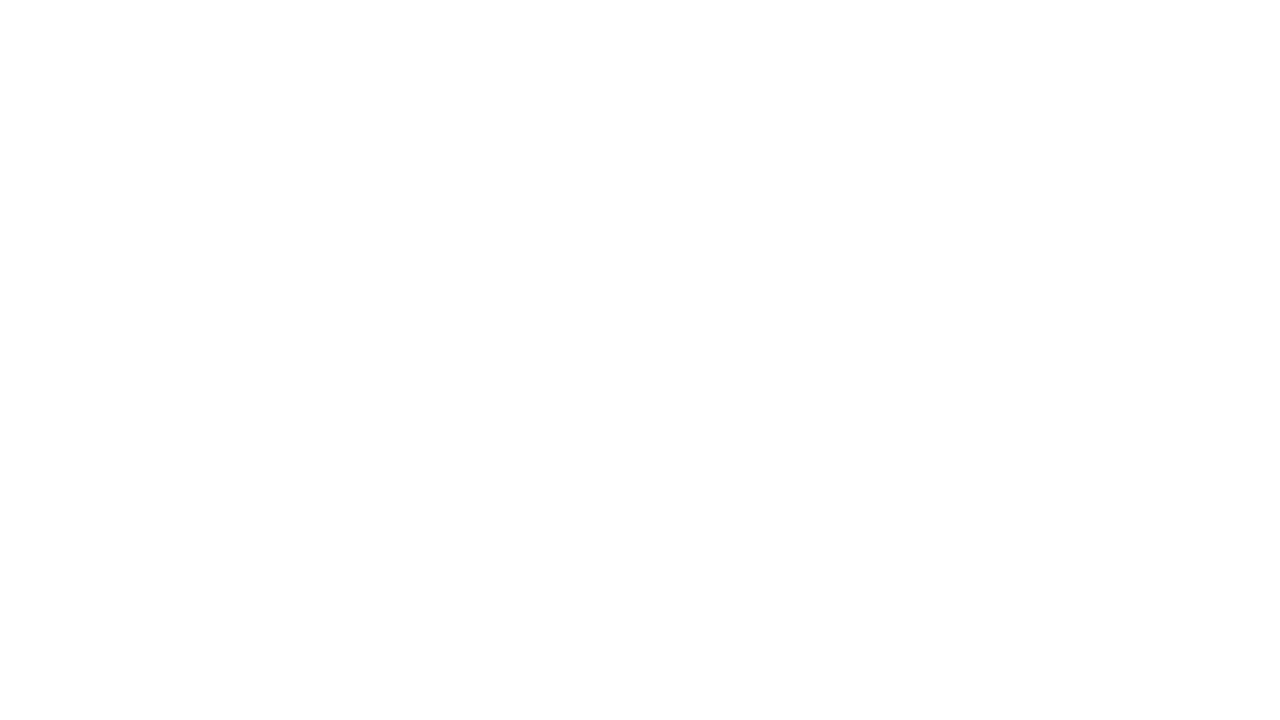

North METAR route briefing loaded
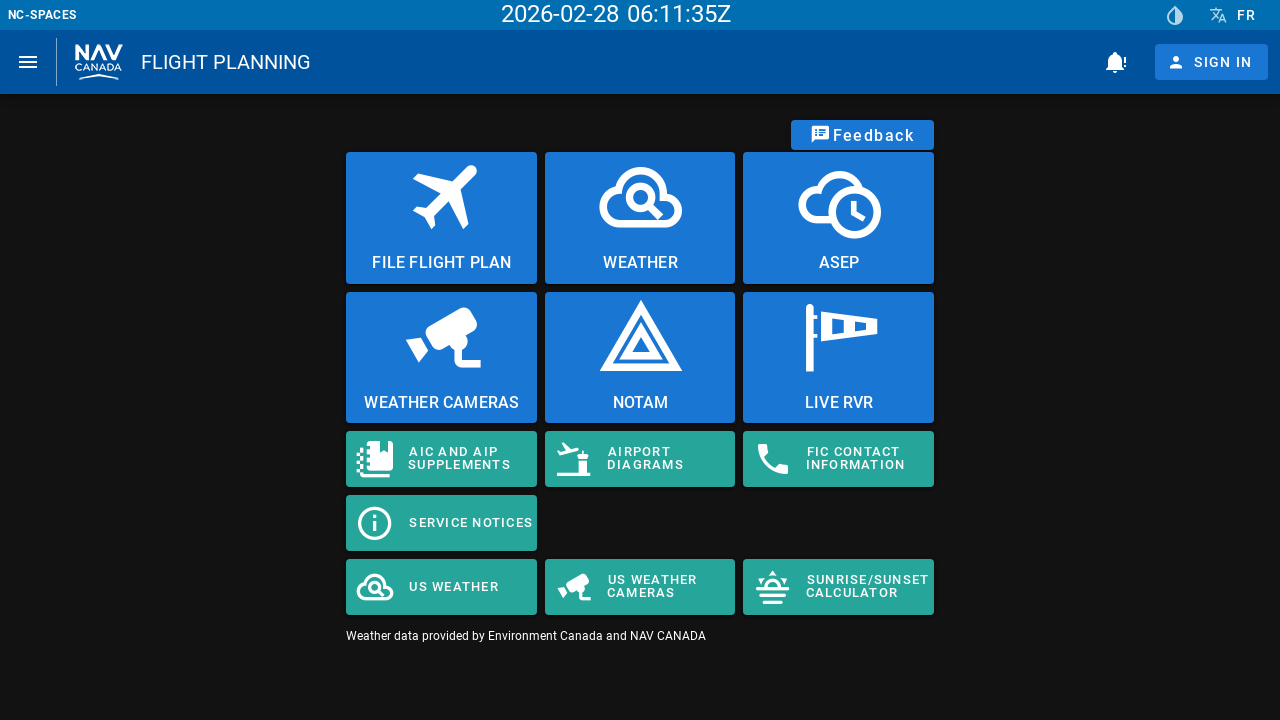

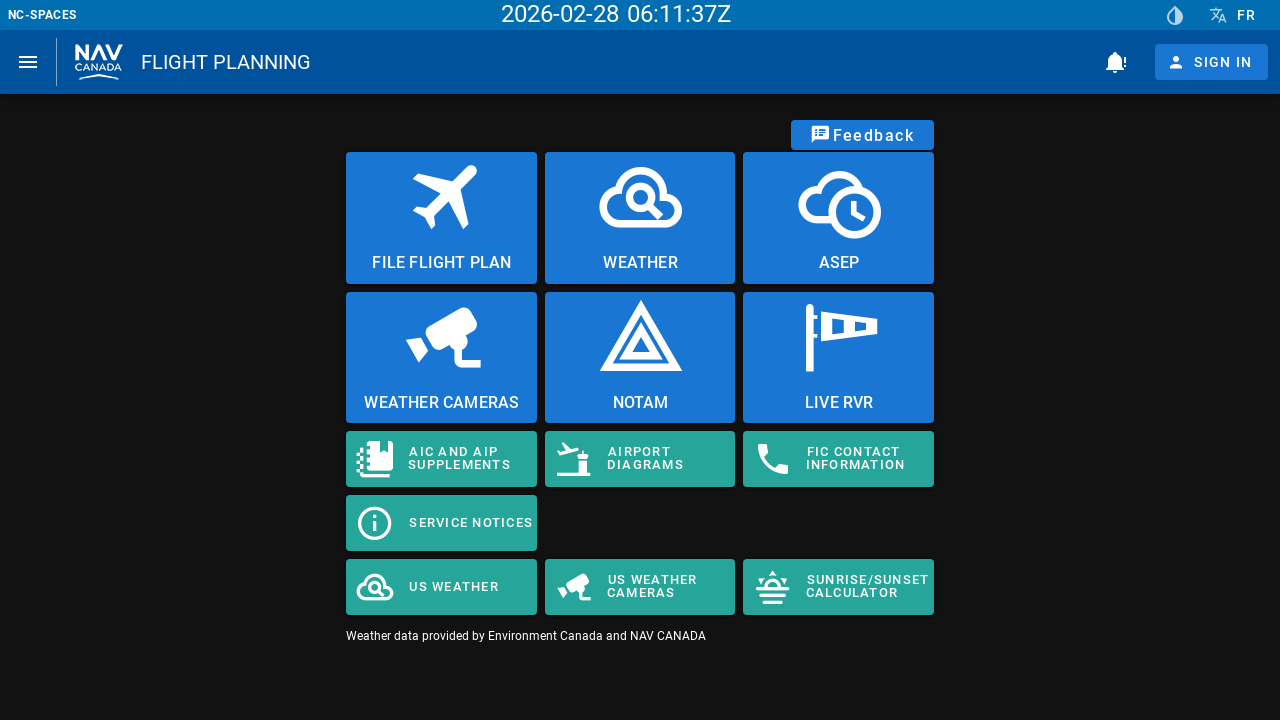